Navigates to testotomasyonu.com and verifies that the correct URL is loaded

Starting URL: https://www.testotomasyonu.com

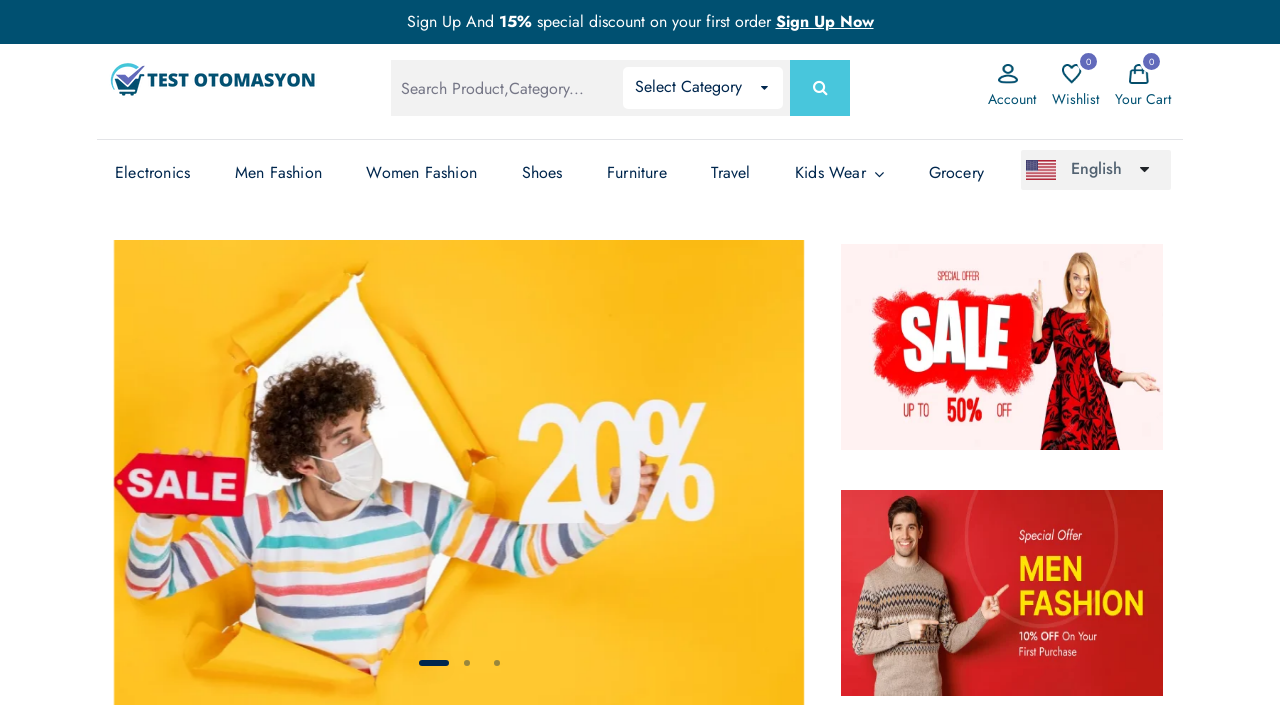

Navigated to https://www.testotomasyonu.com
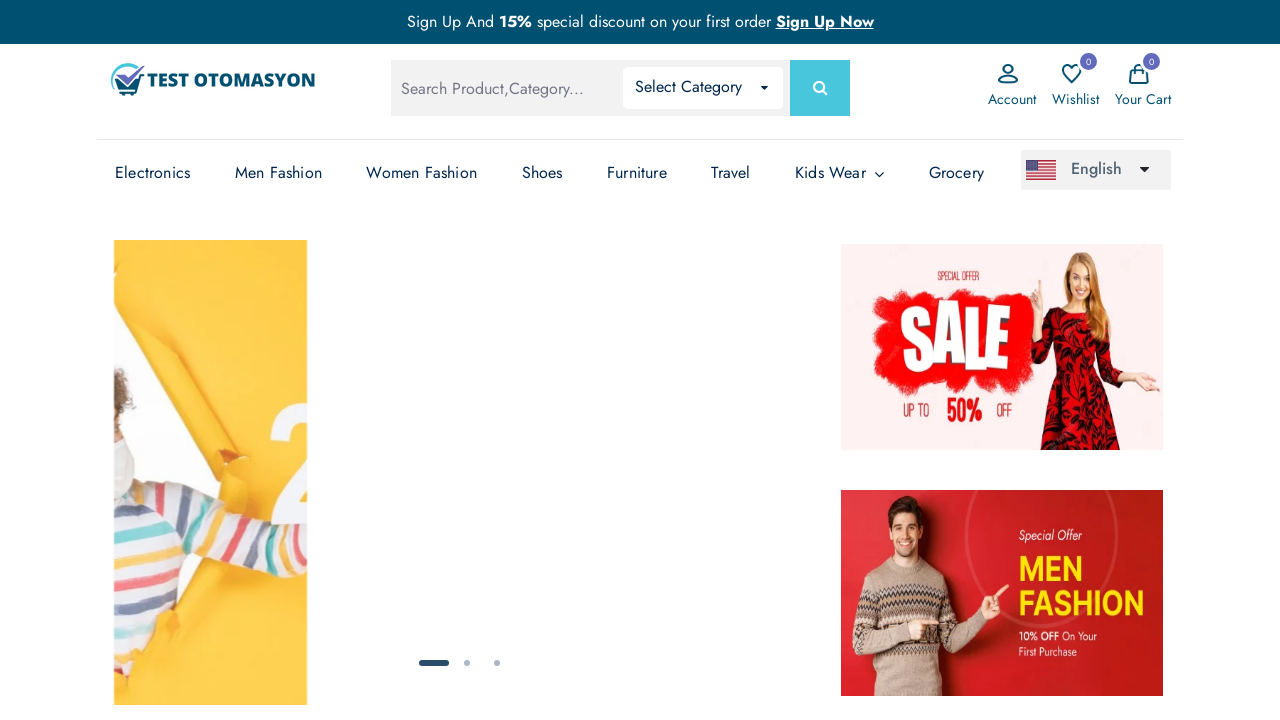

Retrieved current page URL
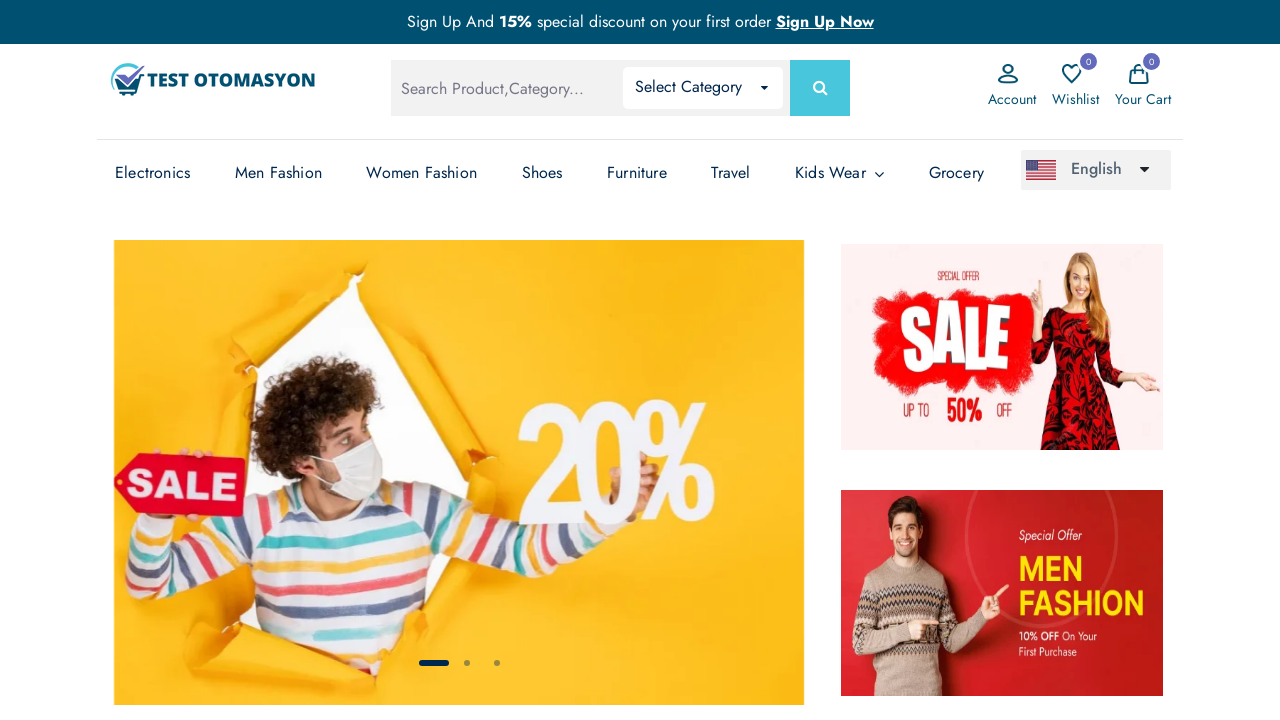

Verified that the correct URL is loaded
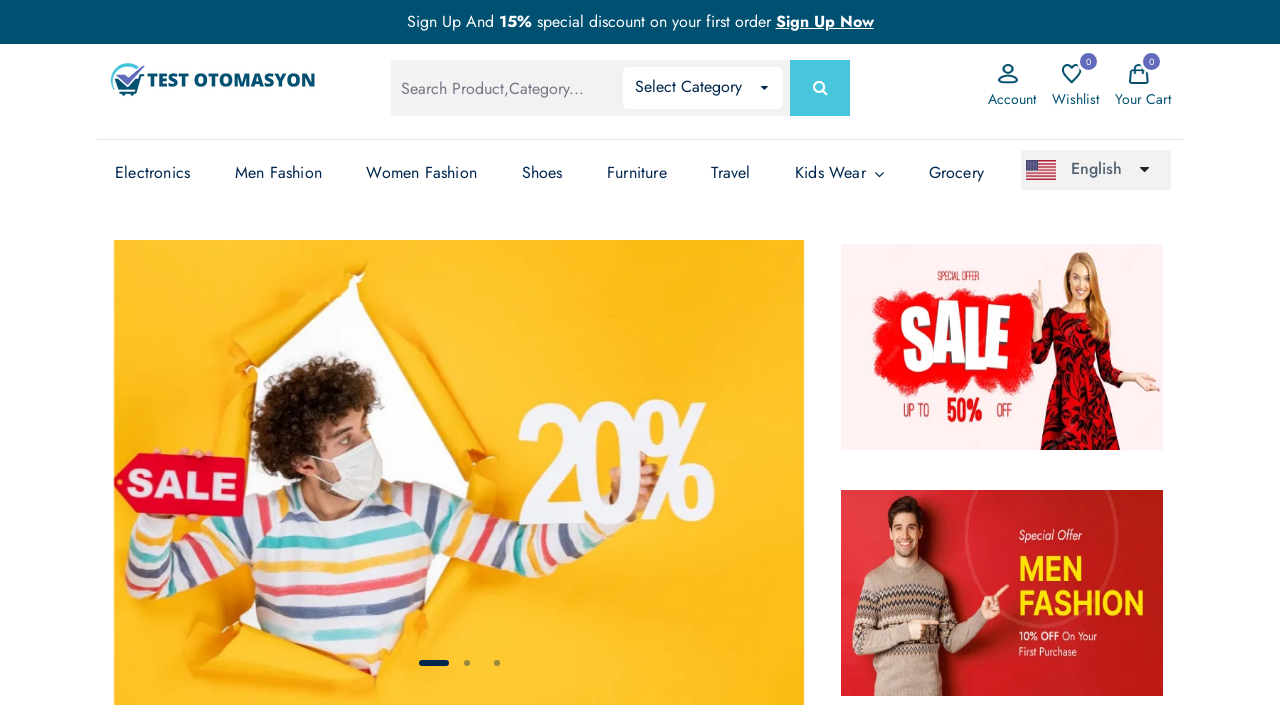

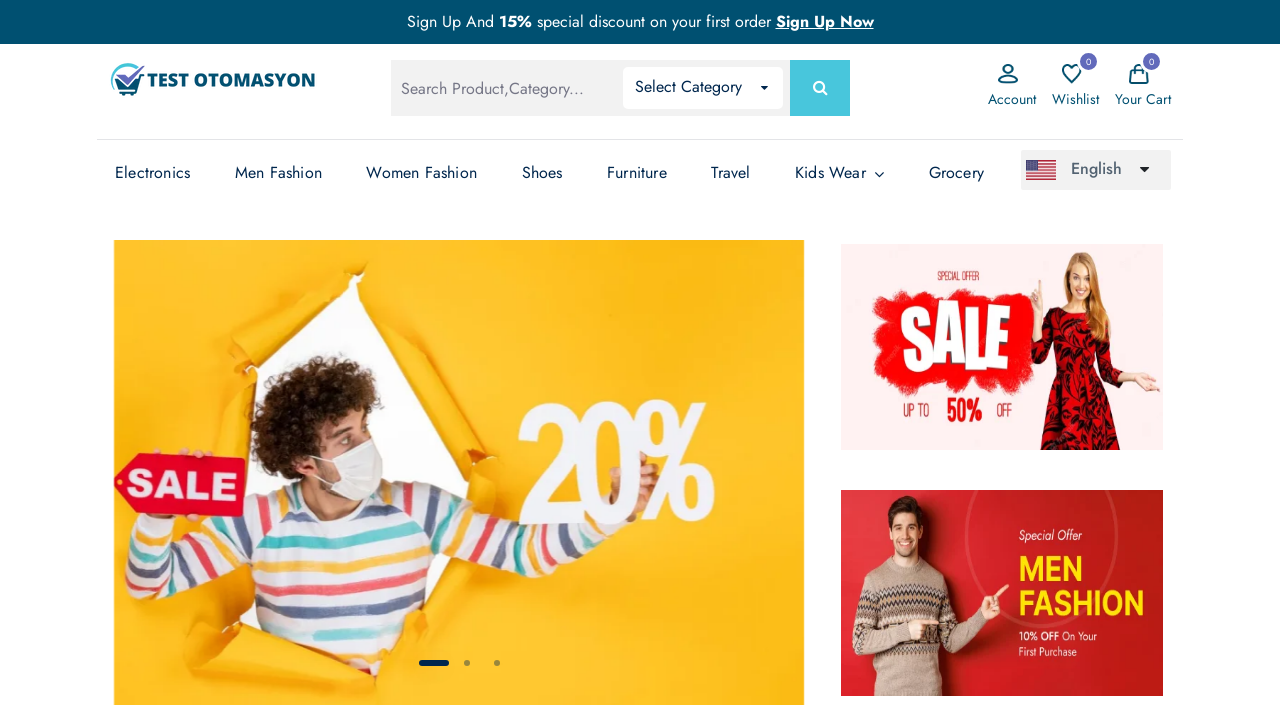